Verifies that the Contact navigation element is visible on the VyTrack homepage by locating it via XPath and checking its display status.

Starting URL: https://vytrack.com/

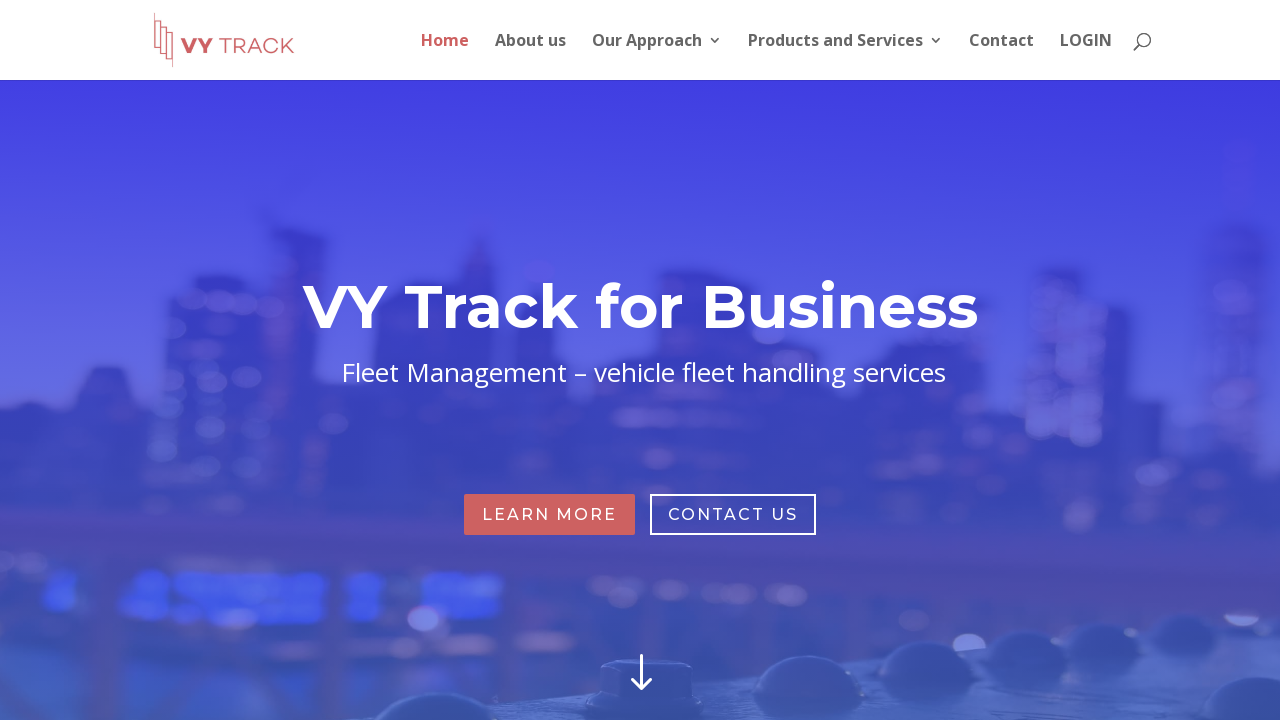

Navigated to VyTrack homepage
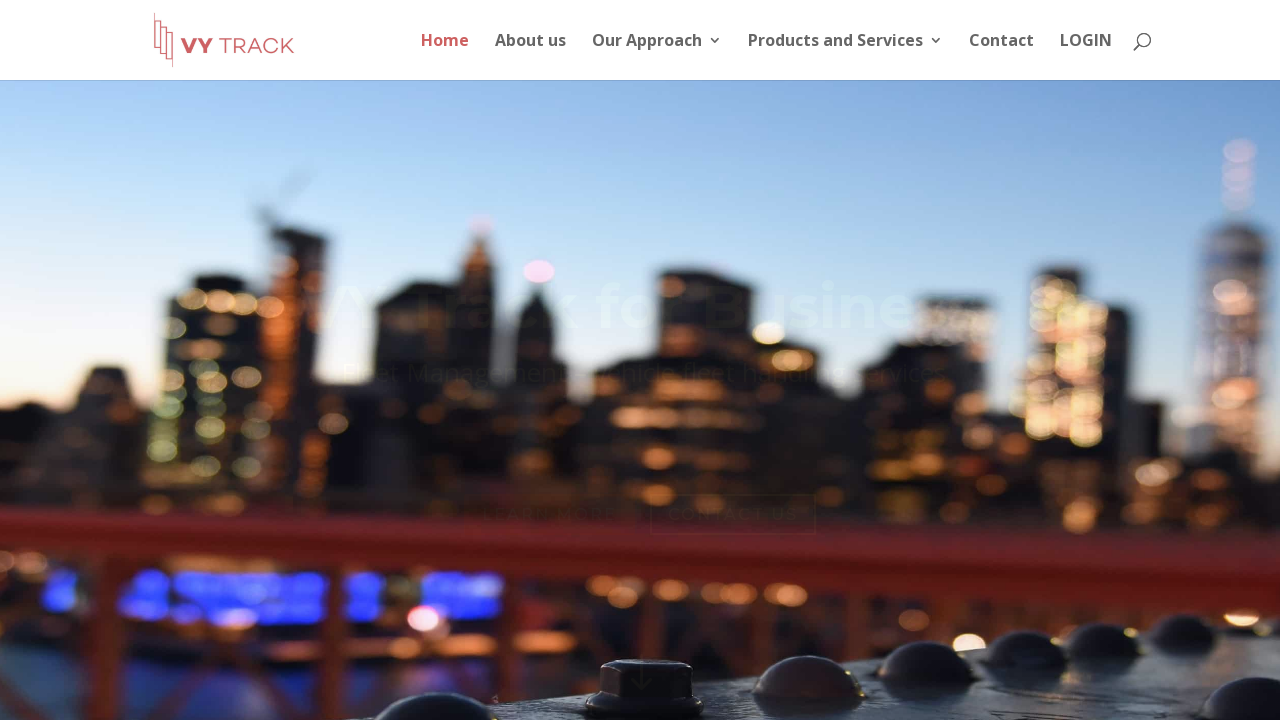

Located Contact navigation element via XPath
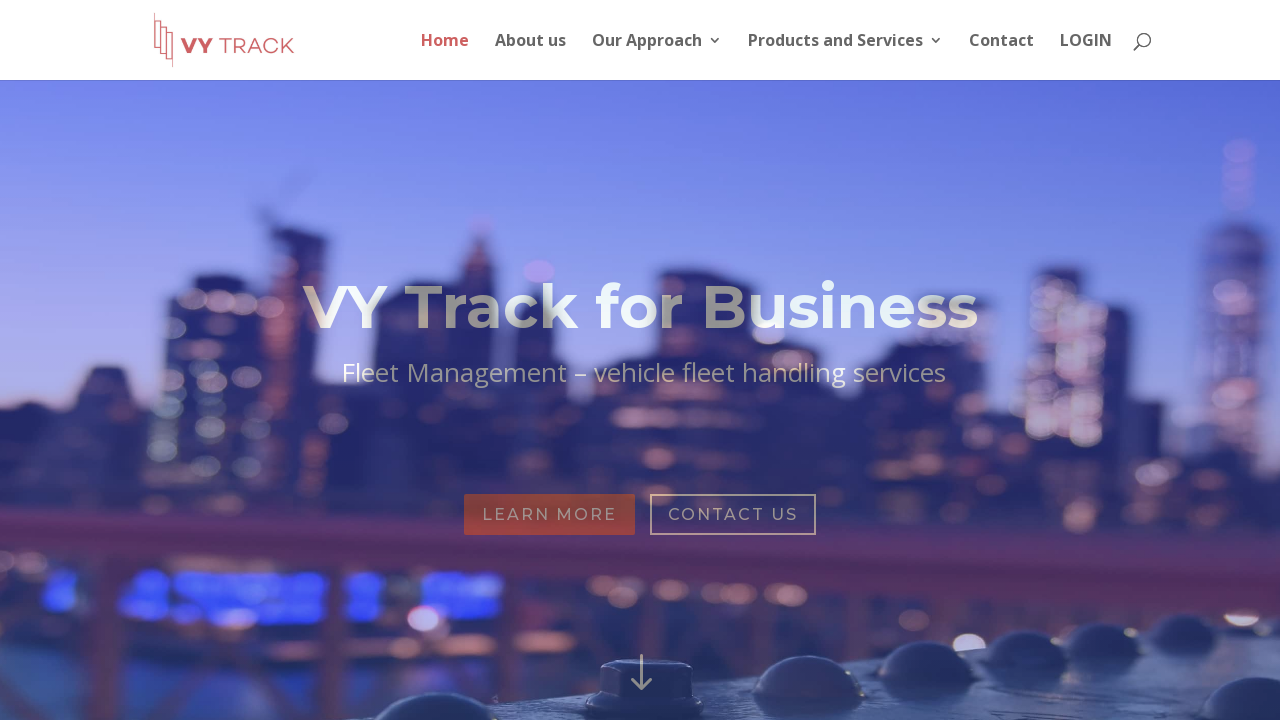

Contact element became visible
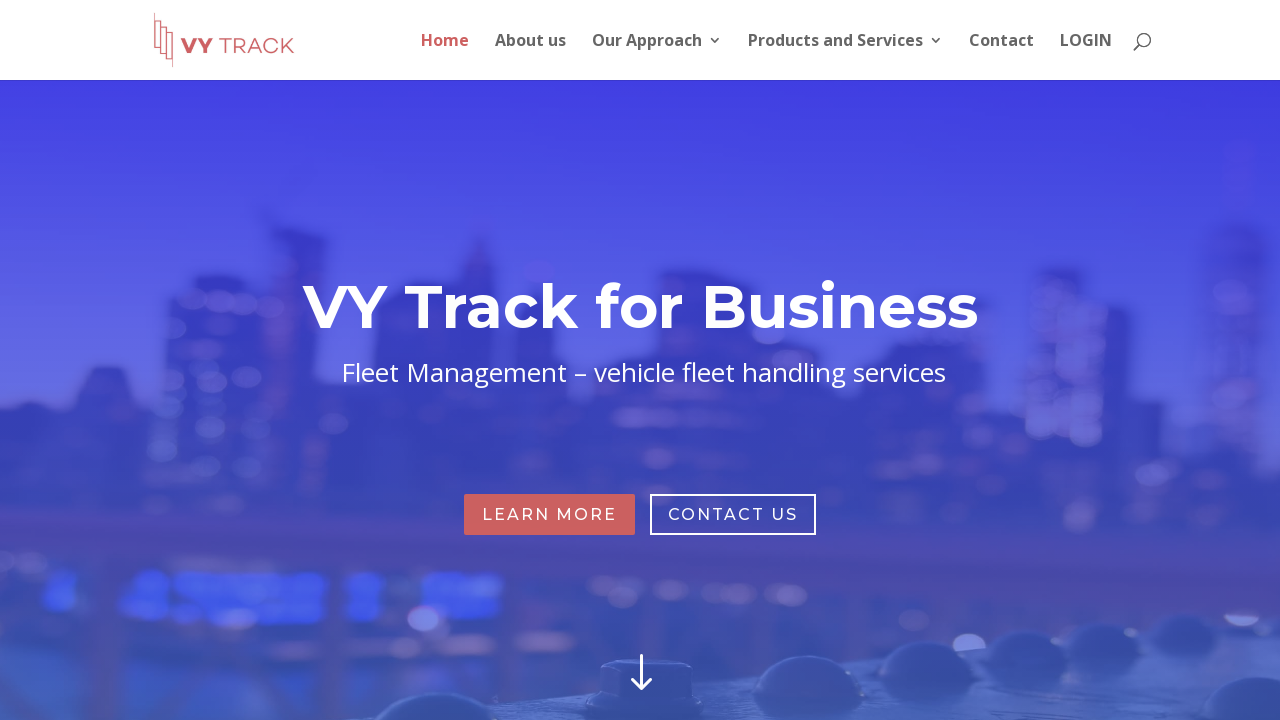

Verified Contact element is visible on VyTrack homepage
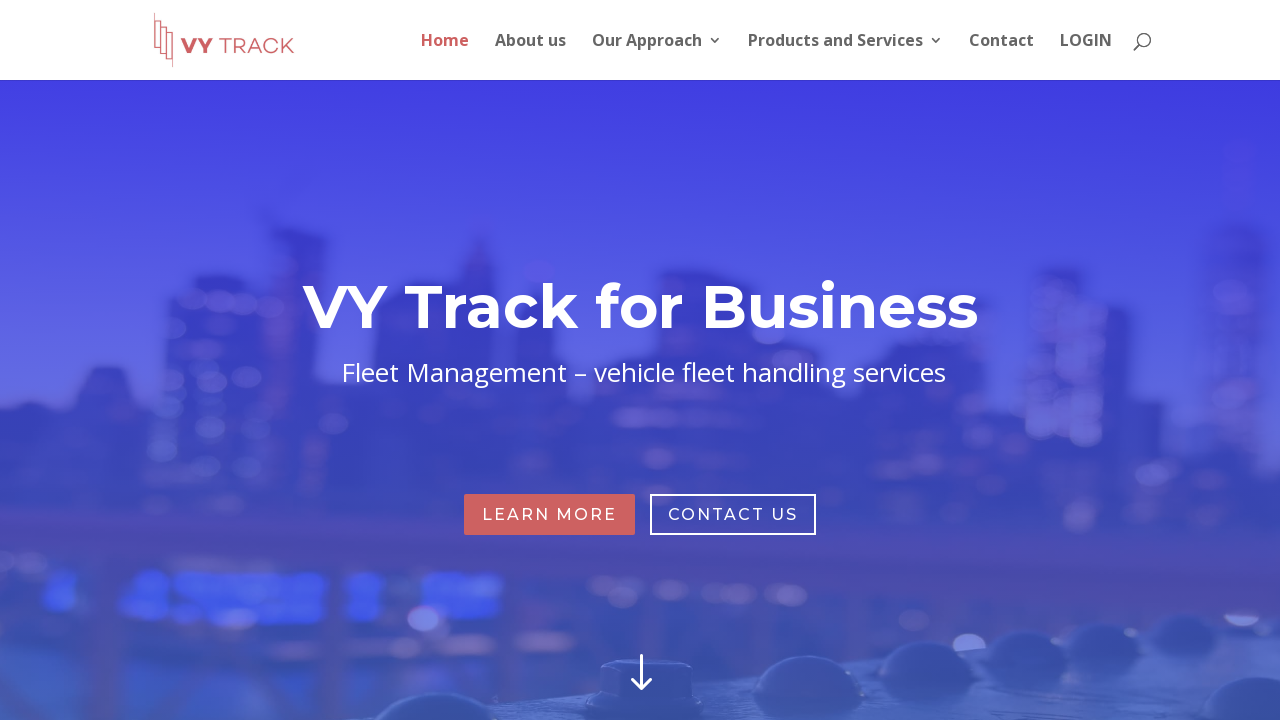

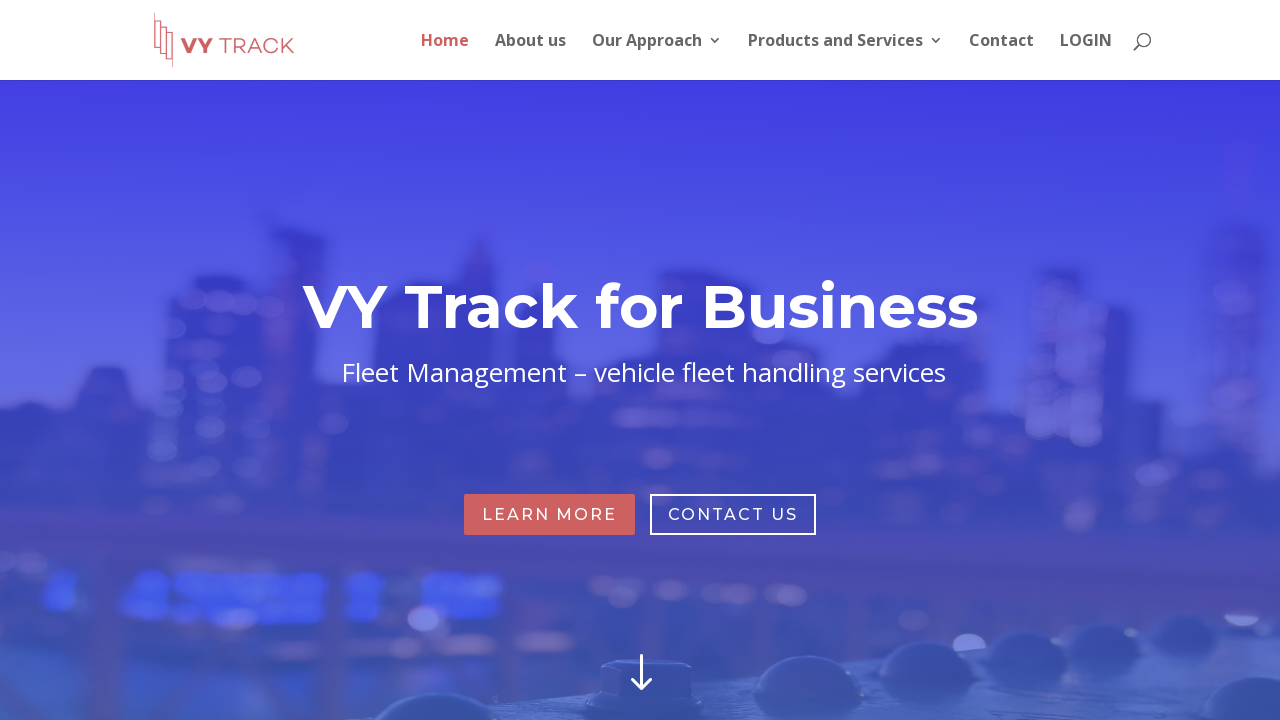